Clicks on the link containing "type" text on the Cypress example site

Starting URL: https://example.cypress.io

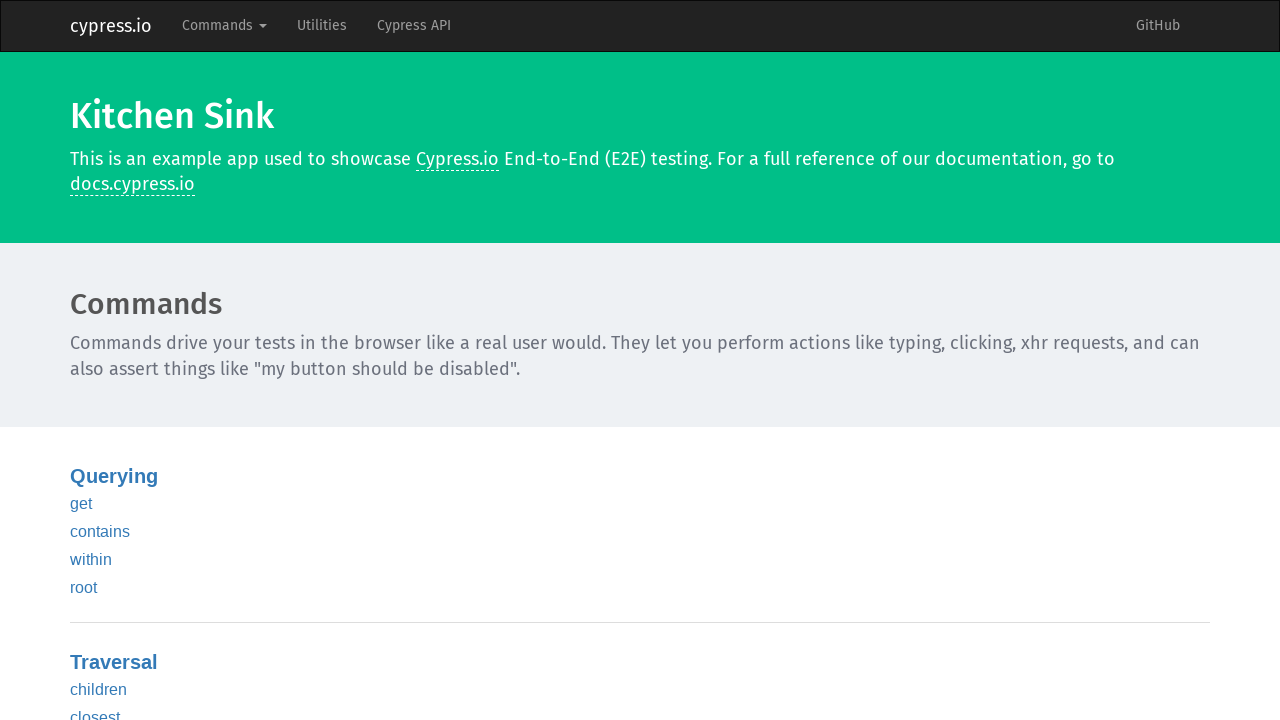

Navigated to https://example.cypress.io
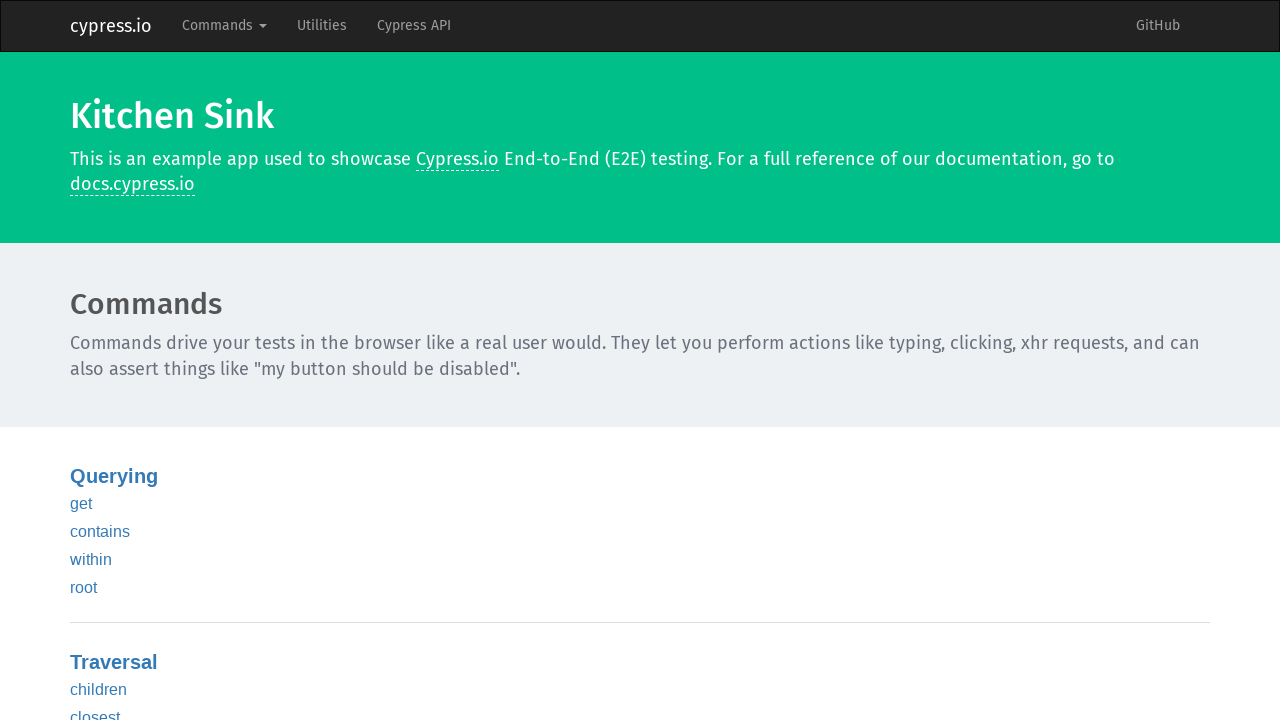

Clicked on the link containing 'type' text at (85, 361) on text=type
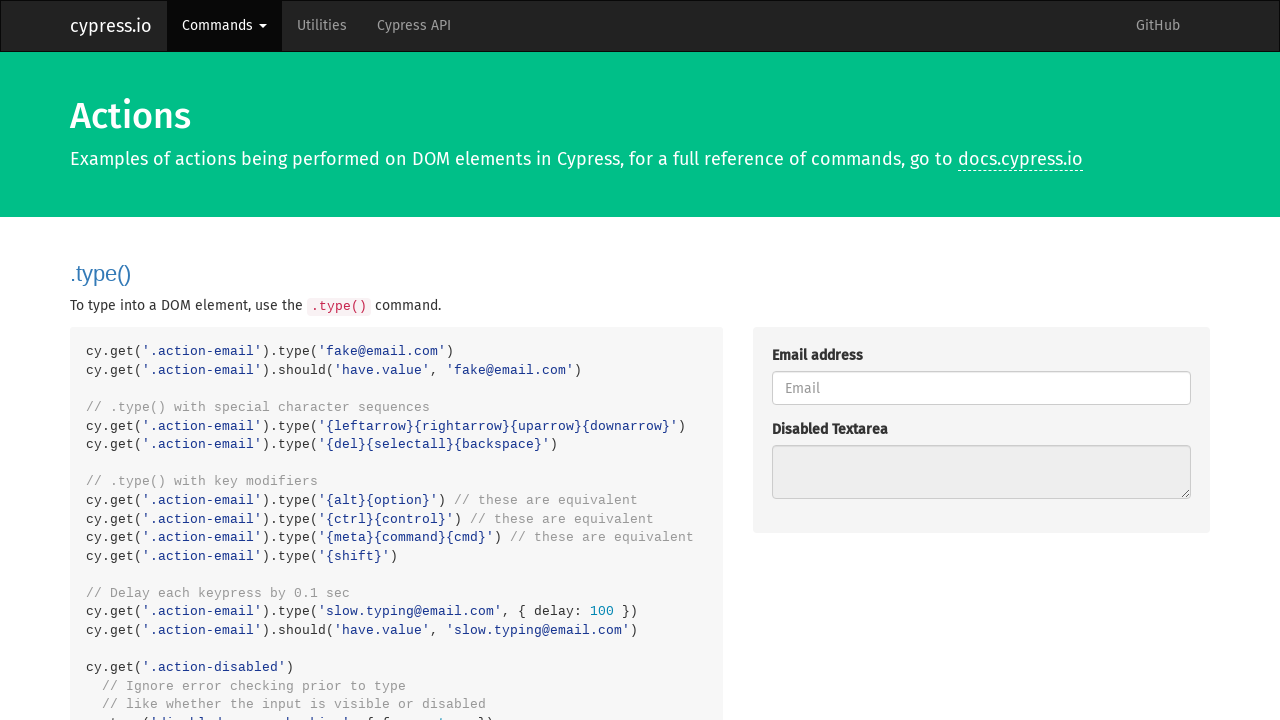

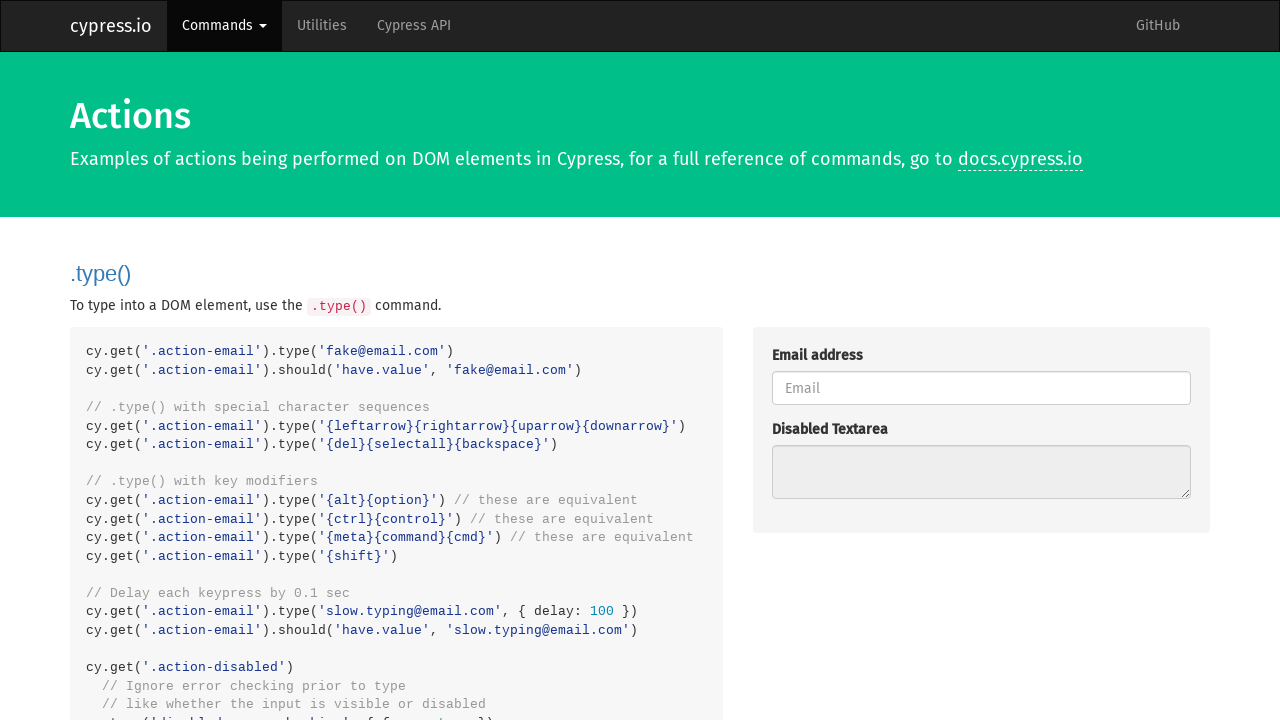